Tests the "Load More" functionality on Rotten Tomatoes movies listing page by clicking the load more button to load additional movie entries, then verifies movies are displayed.

Starting URL: https://www.rottentomatoes.com/browse/movies_in_theaters/

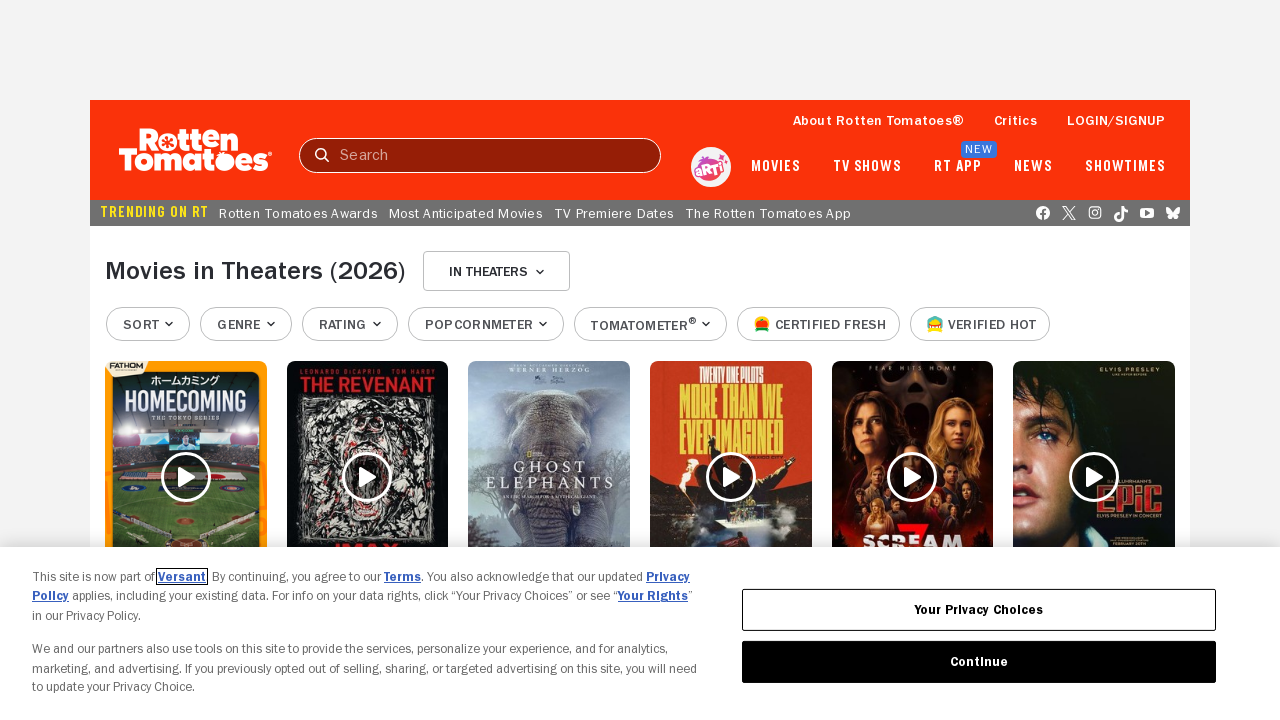

Waited for initial movie tiles to load on Rotten Tomatoes movies in theaters page
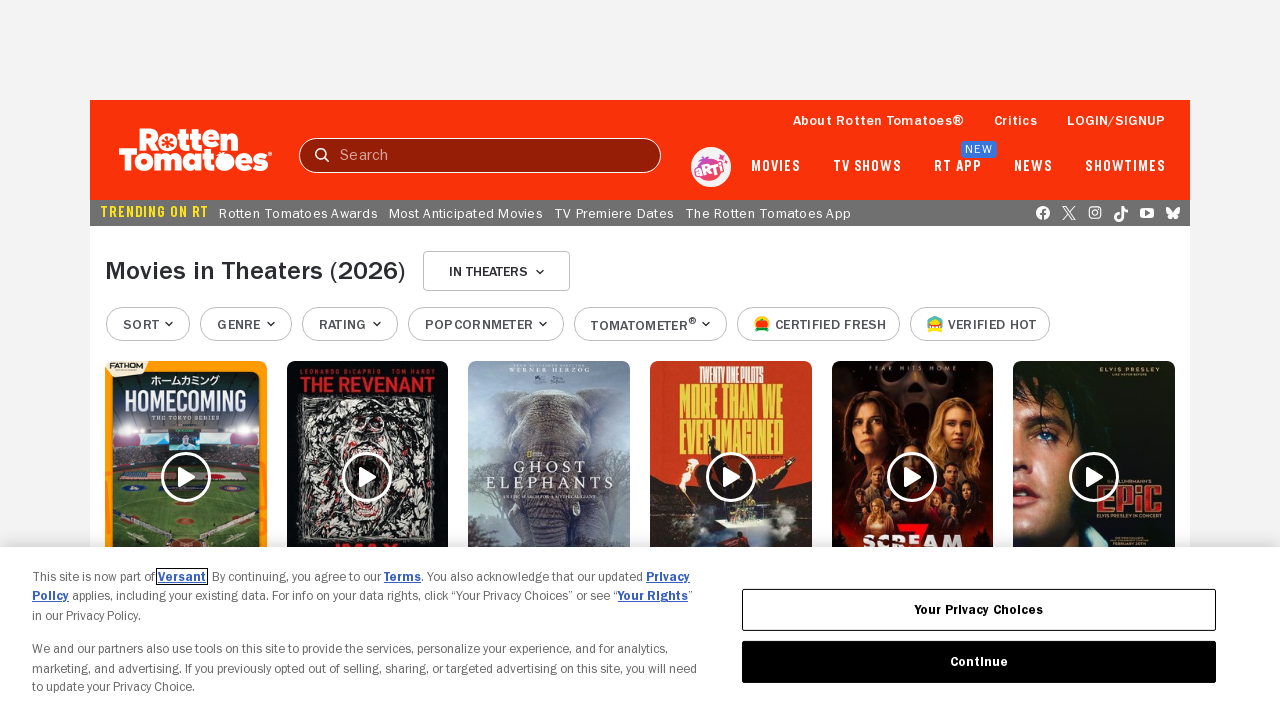

Clicked Load More button (attempt 1) at (640, 397) on div.discovery__actions button
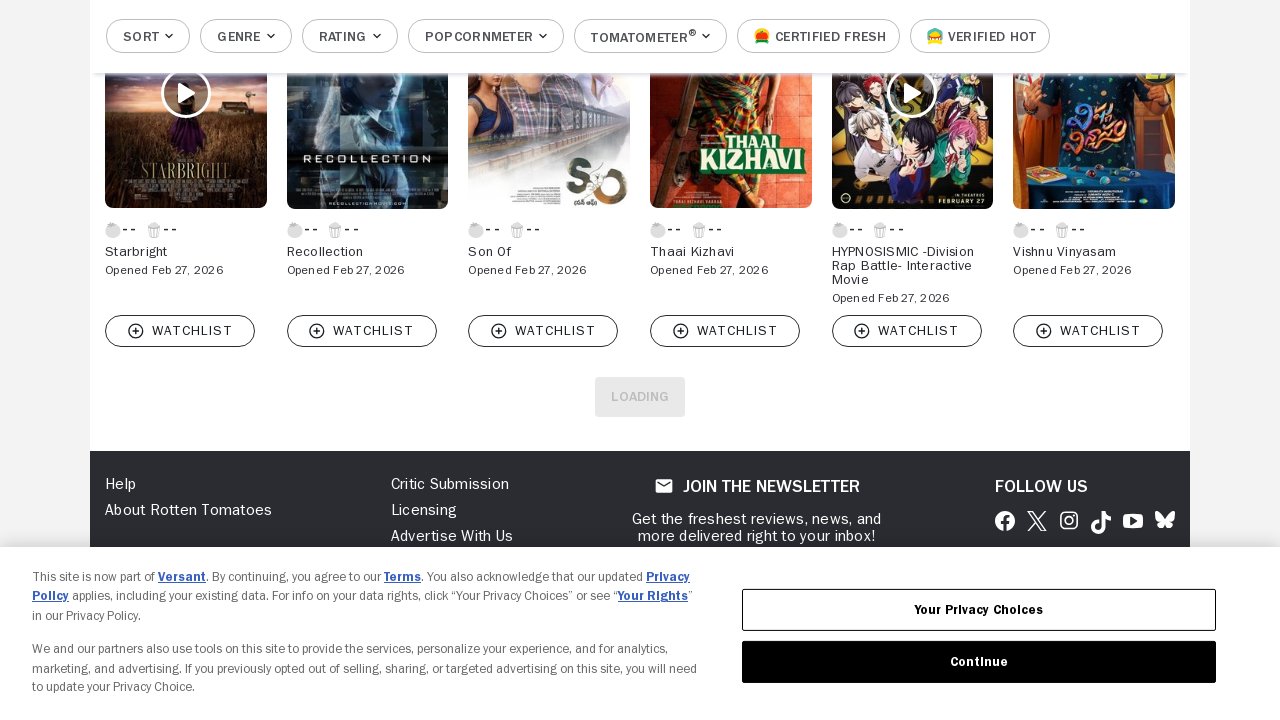

Waited for additional movies to load after clicking Load More
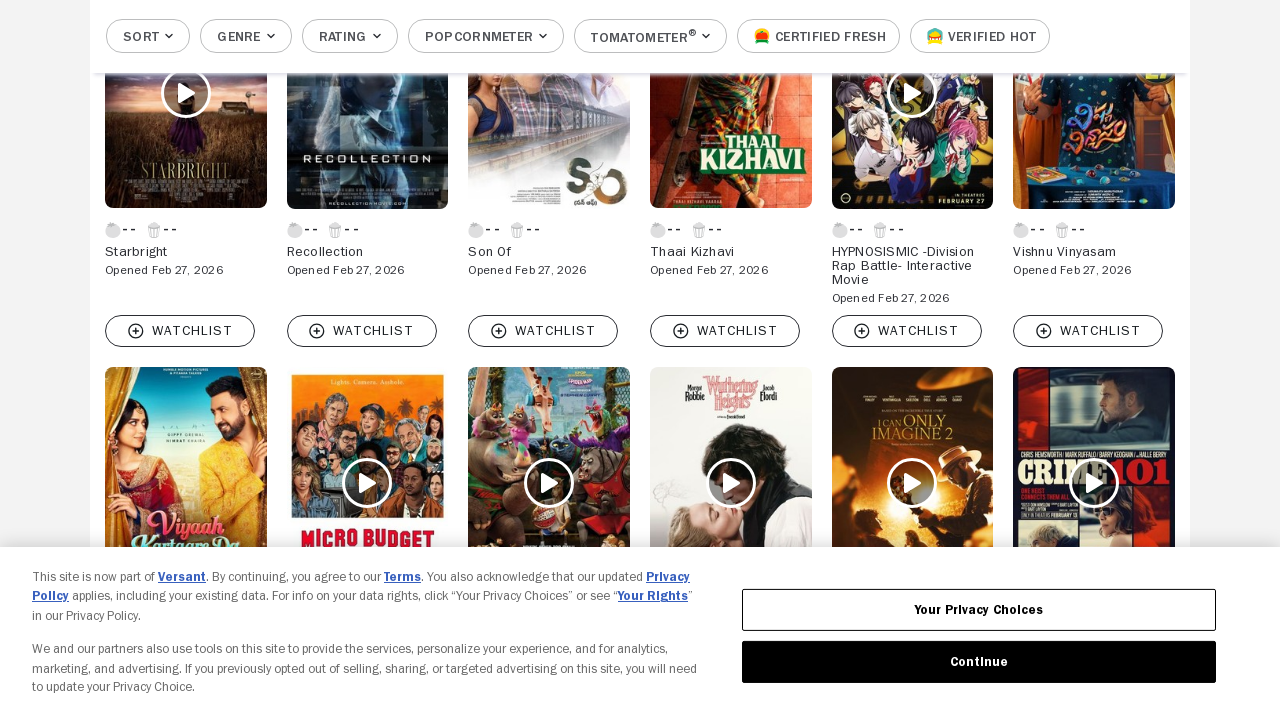

Clicked Load More button (attempt 2) at (640, 396) on div.discovery__actions button
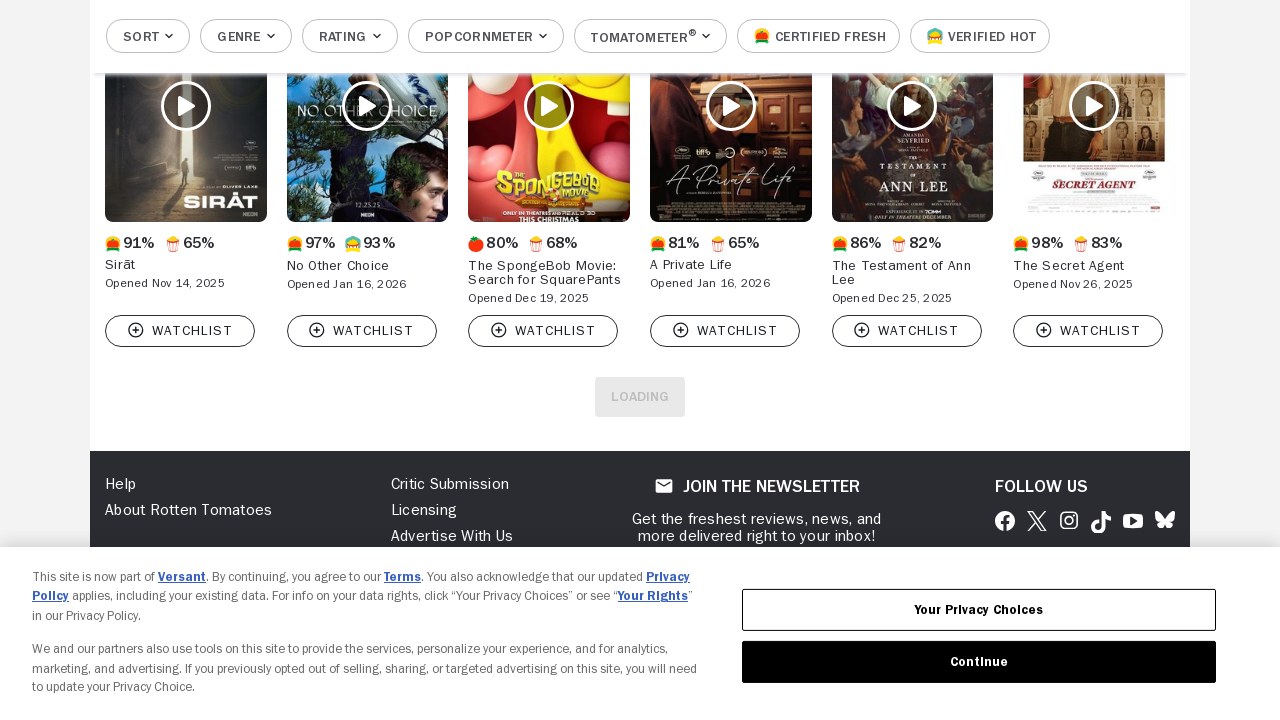

Waited for additional movies to load after clicking Load More
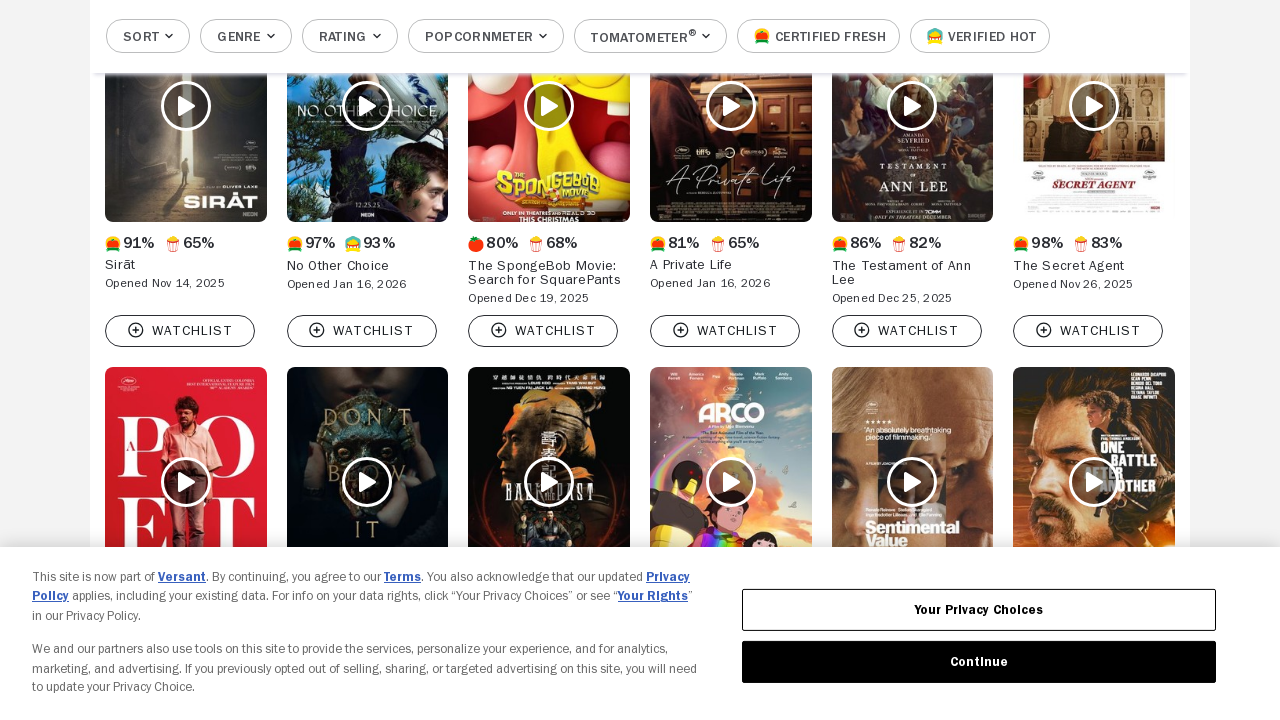

Clicked Load More button (attempt 3) at (640, 396) on div.discovery__actions button
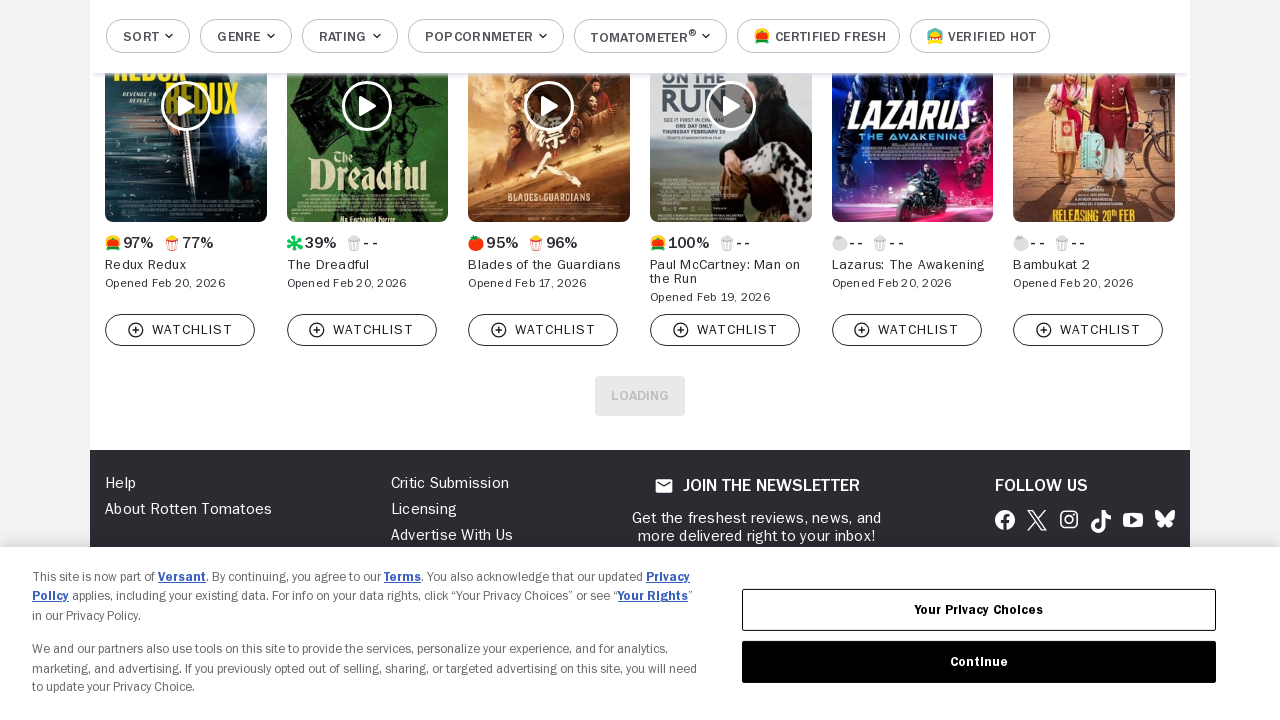

Waited for additional movies to load after clicking Load More
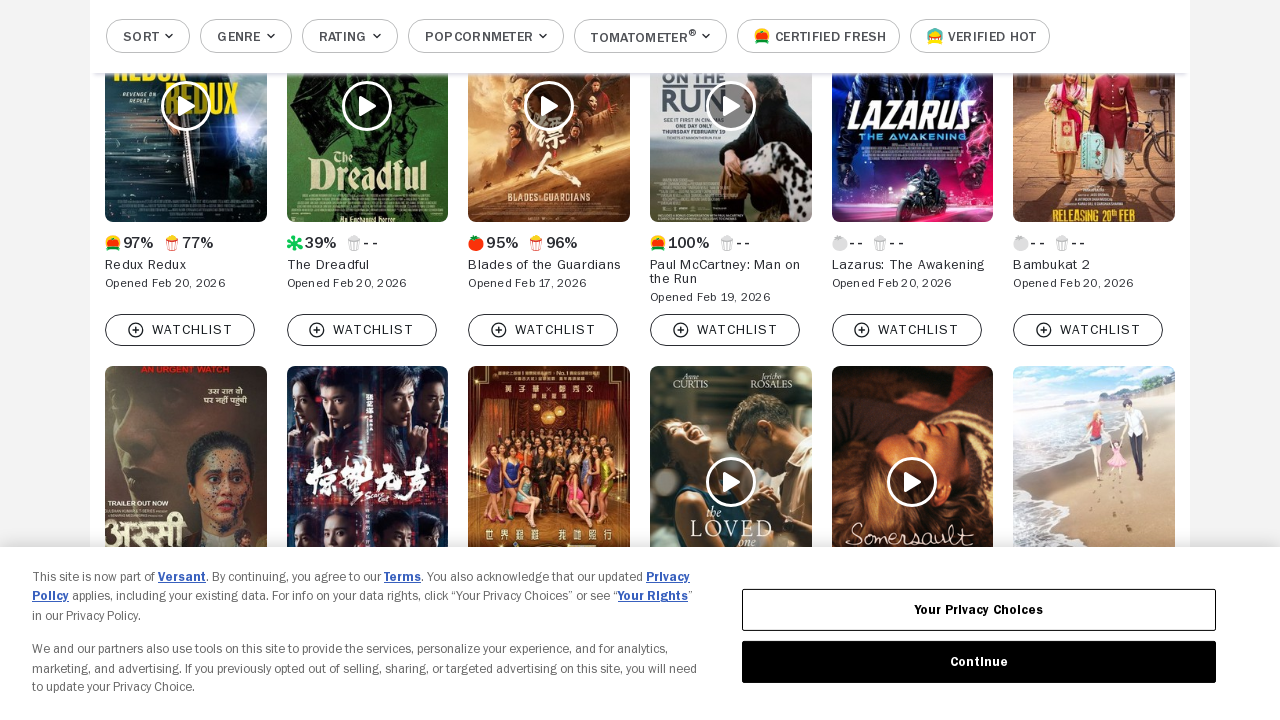

Verified that movies are displayed in the discovery tiles
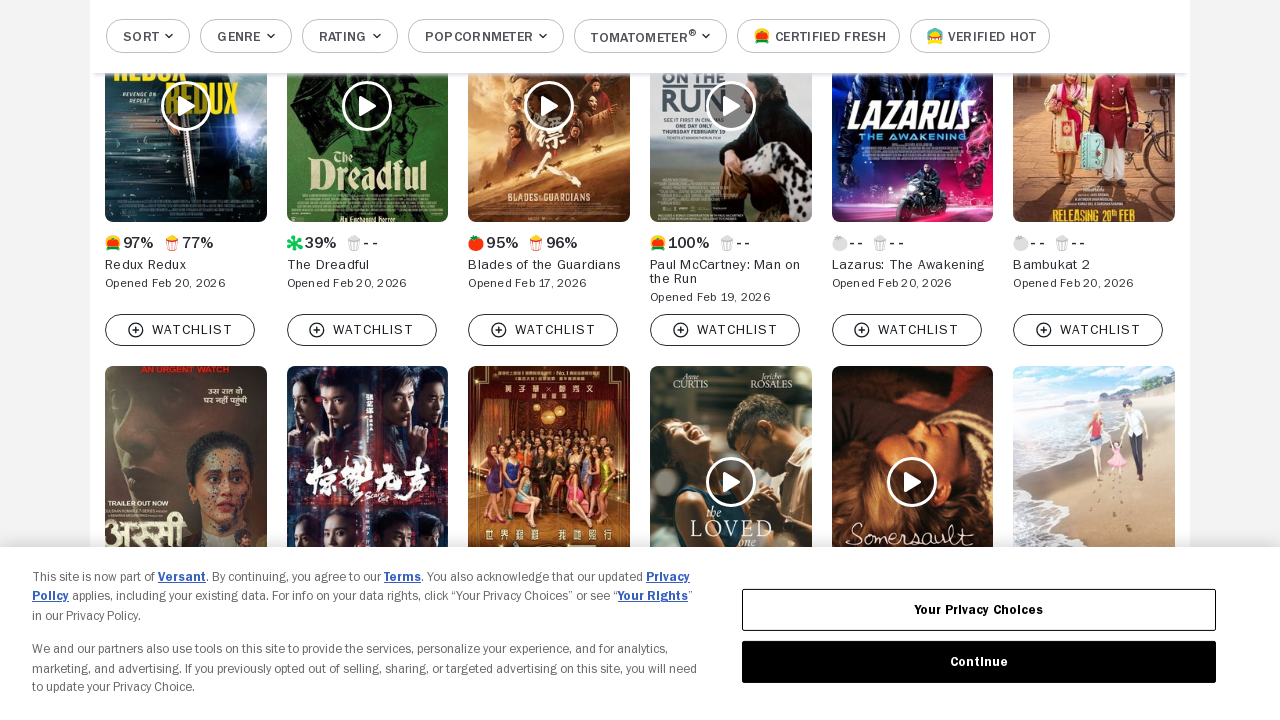

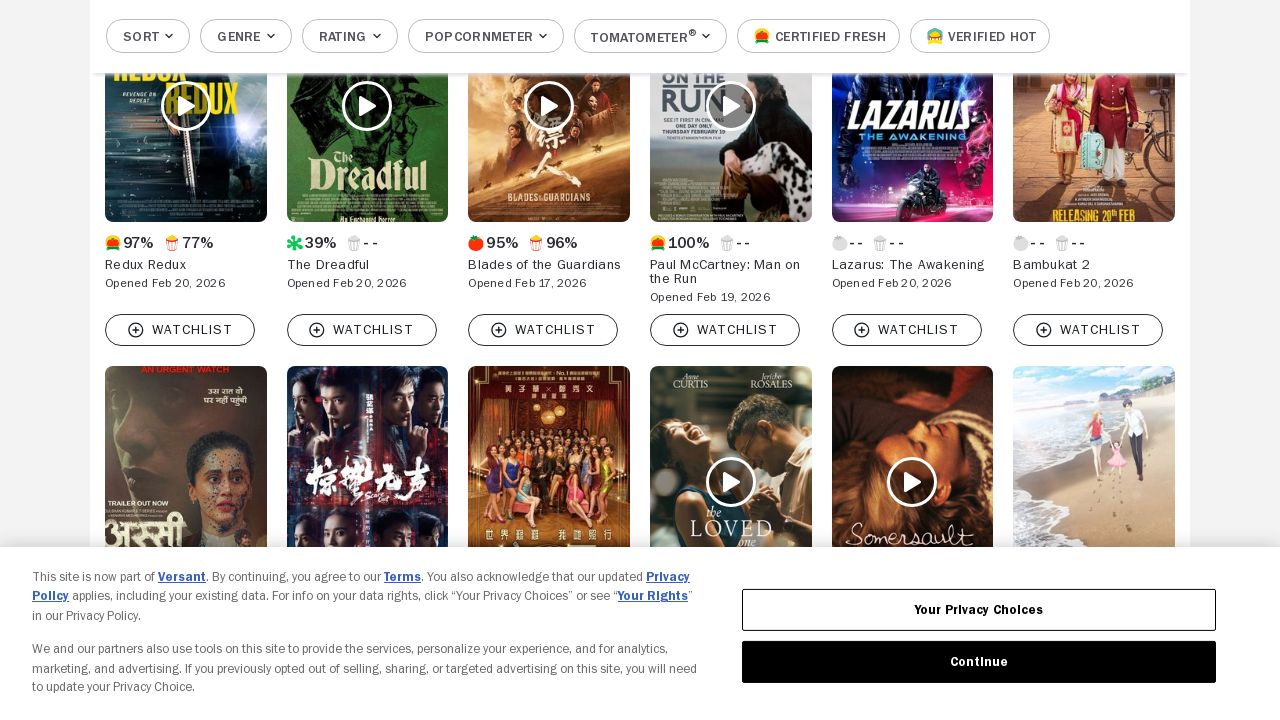